Navigates to Freepik website and verifies that div elements are present on the page. The original script collected text from all divs, but this version focuses on verifying the page loads with expected content.

Starting URL: https://www.freepik.com/

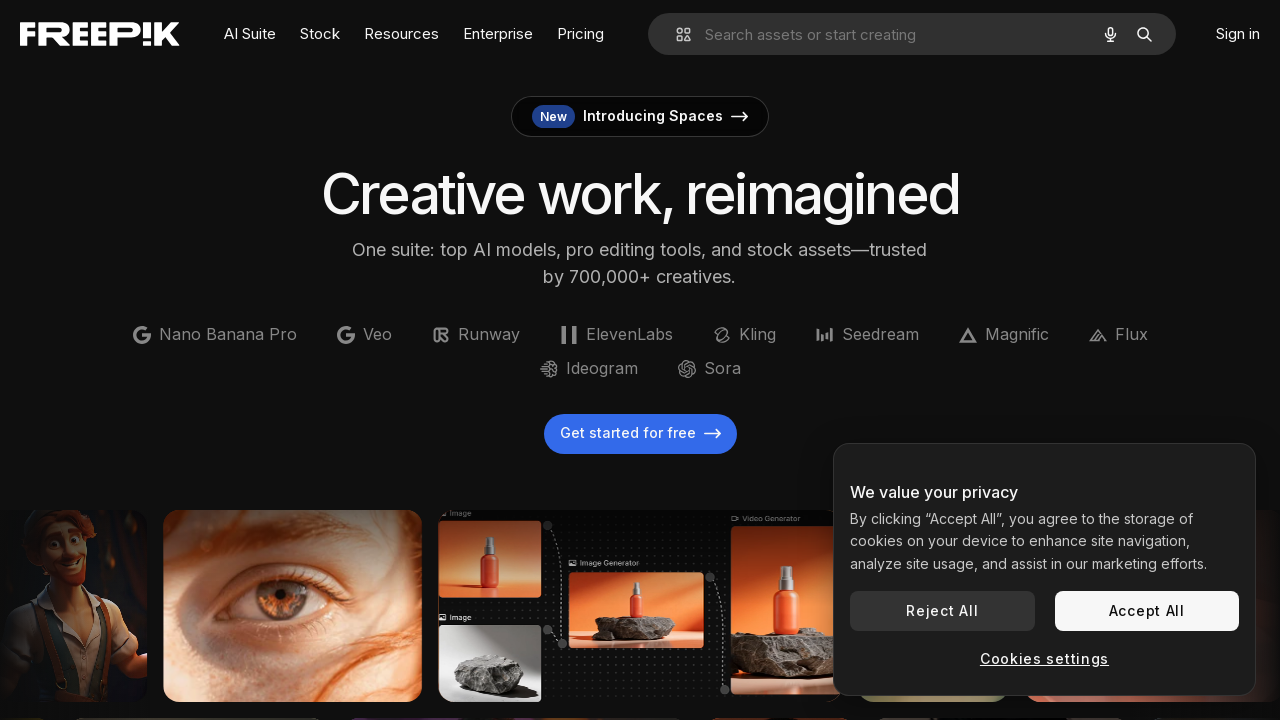

Waited for page to reach domcontentloaded state
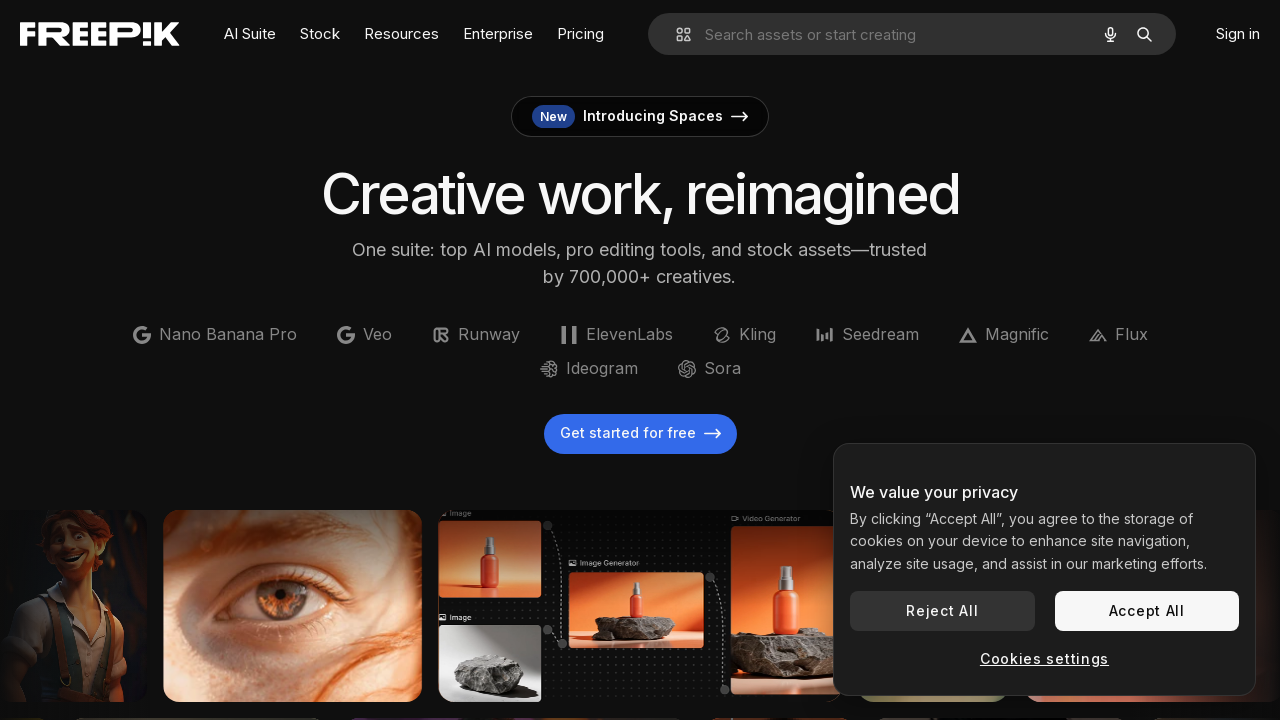

Verified that div elements are present on the page
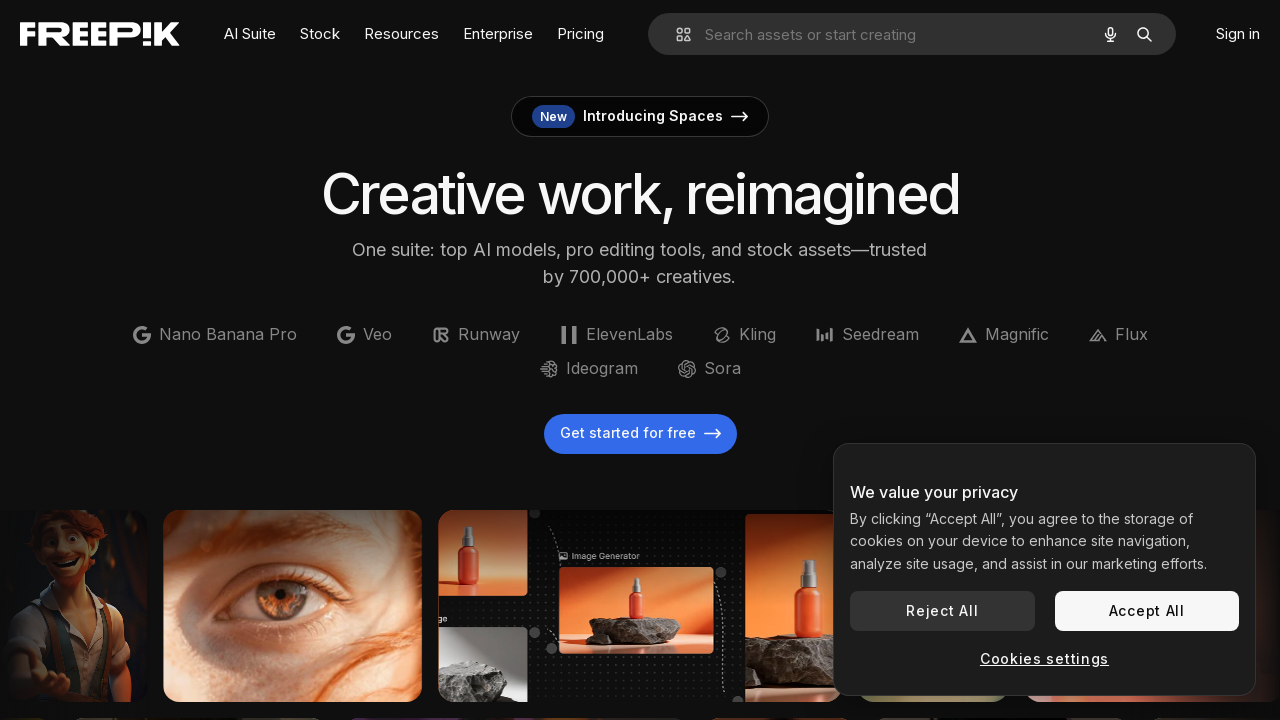

Located all div elements on the page
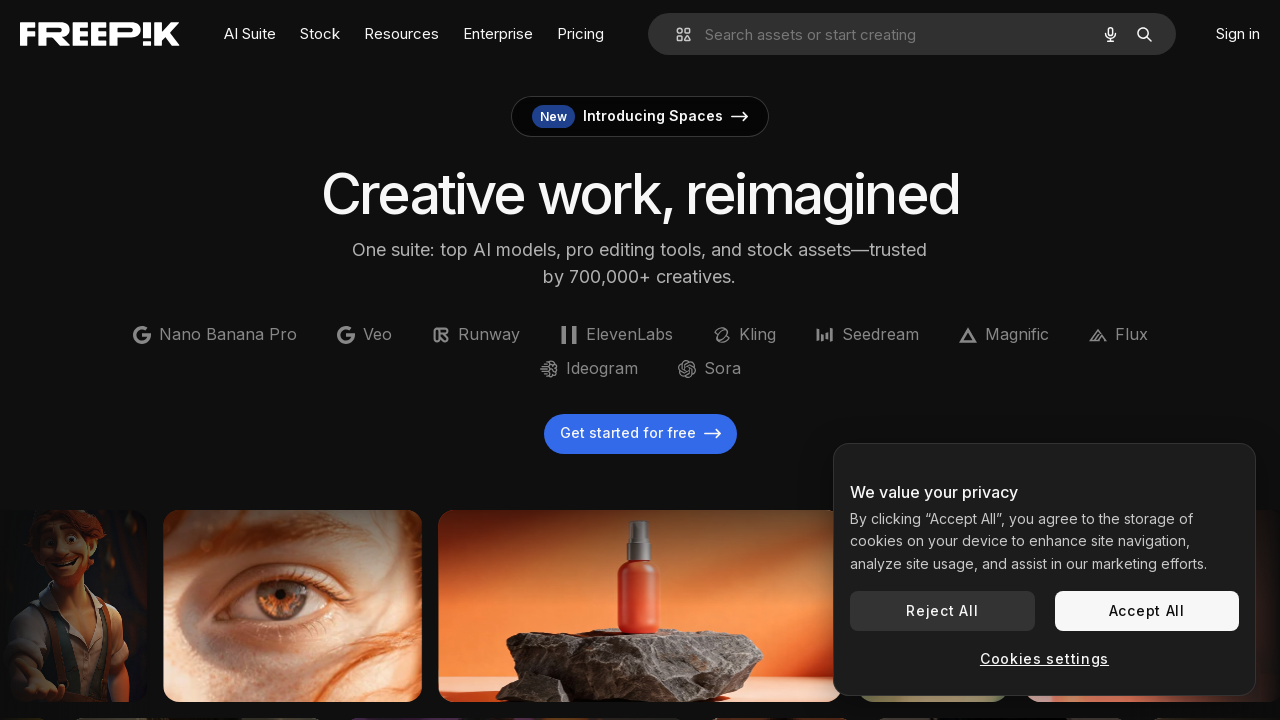

Counted 628 div elements on the page
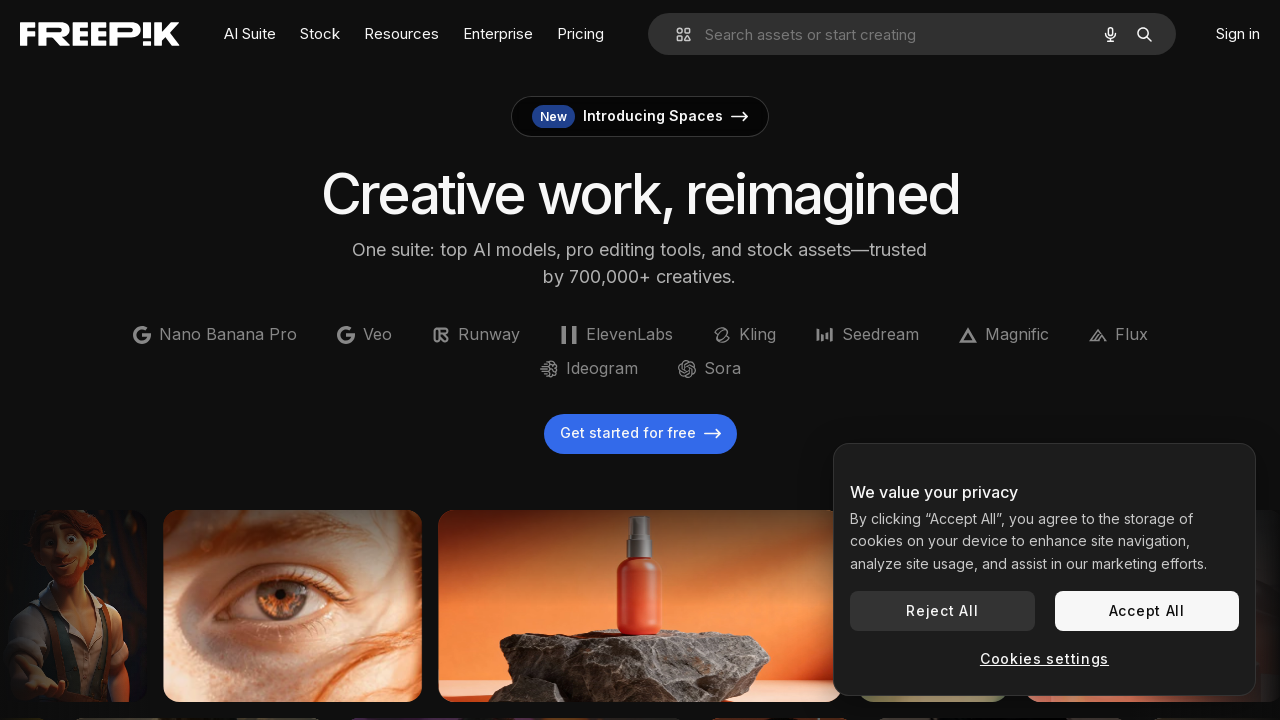

Asserted that div elements exist on the page
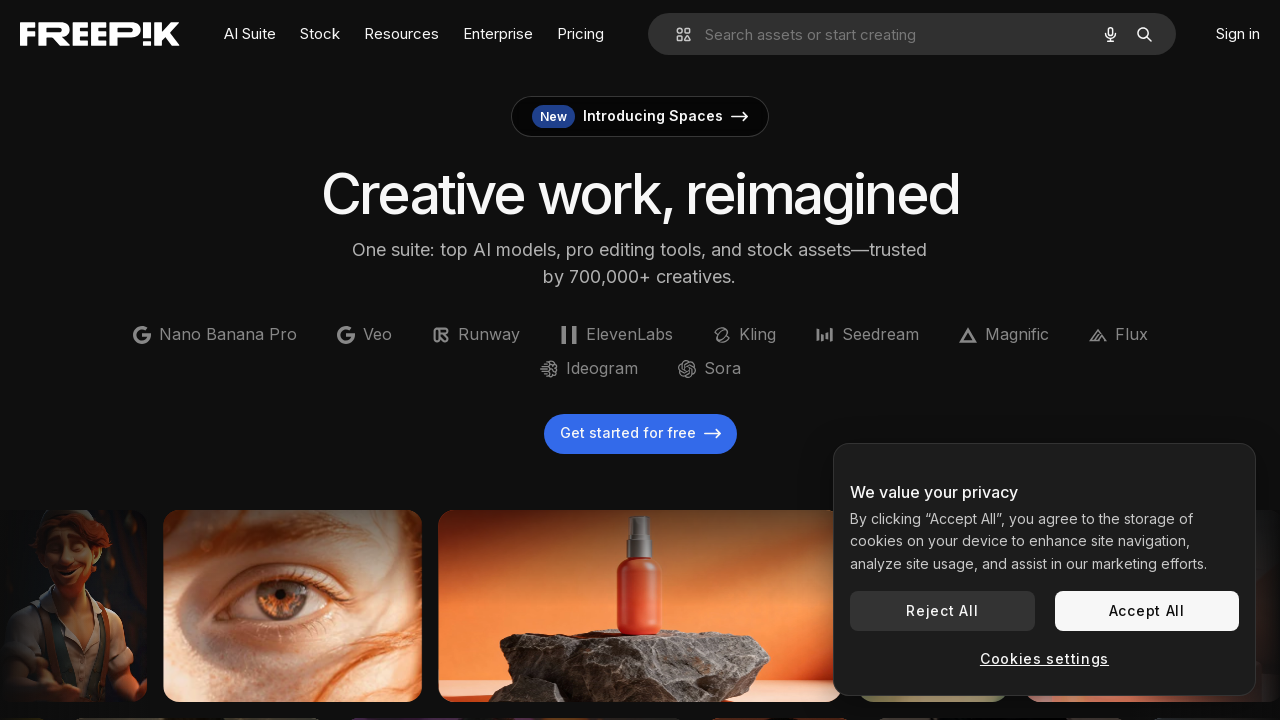

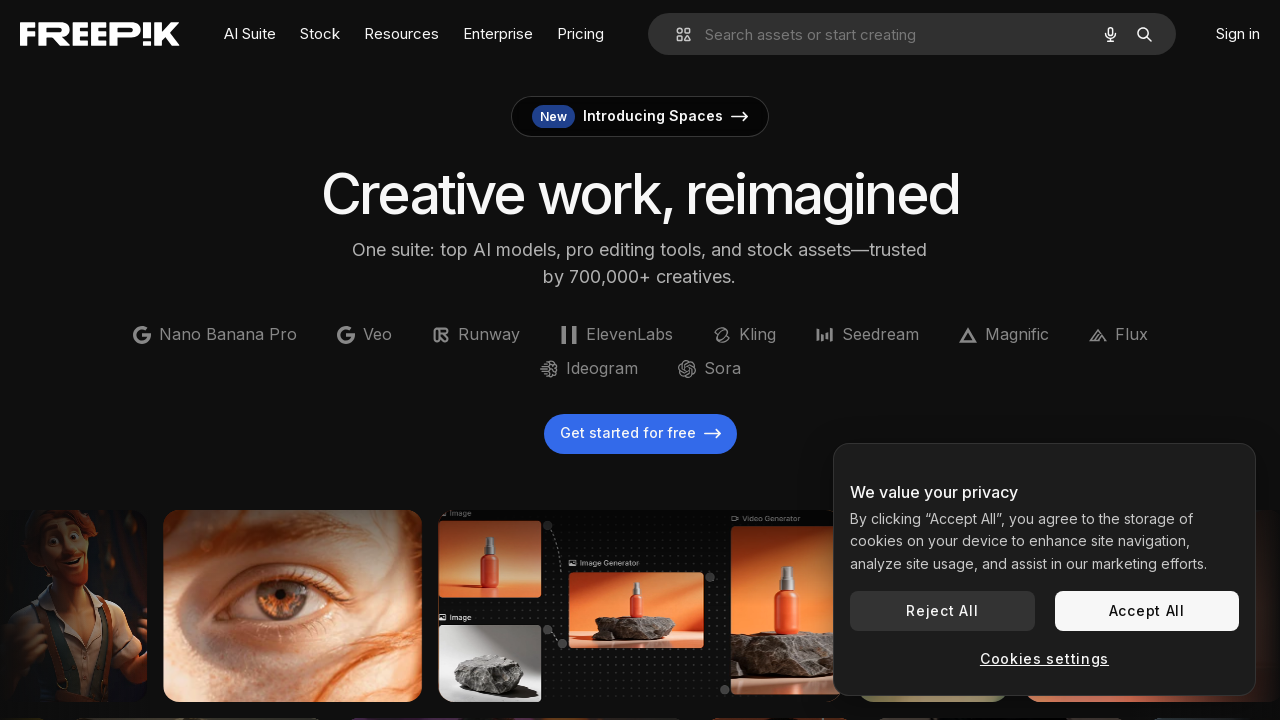